Navigates to the frames page and counts the number of iframes present on the page

Starting URL: https://demoqa.com/frames

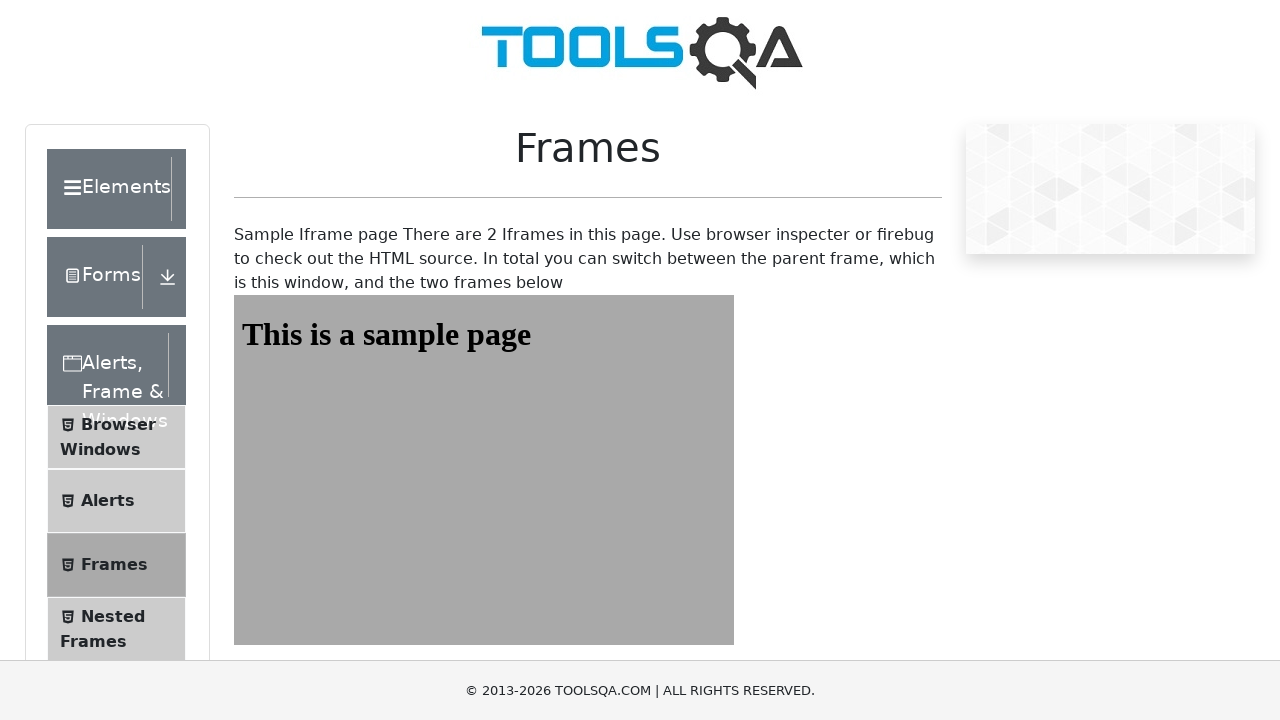

Navigated to frames page at https://demoqa.com/frames
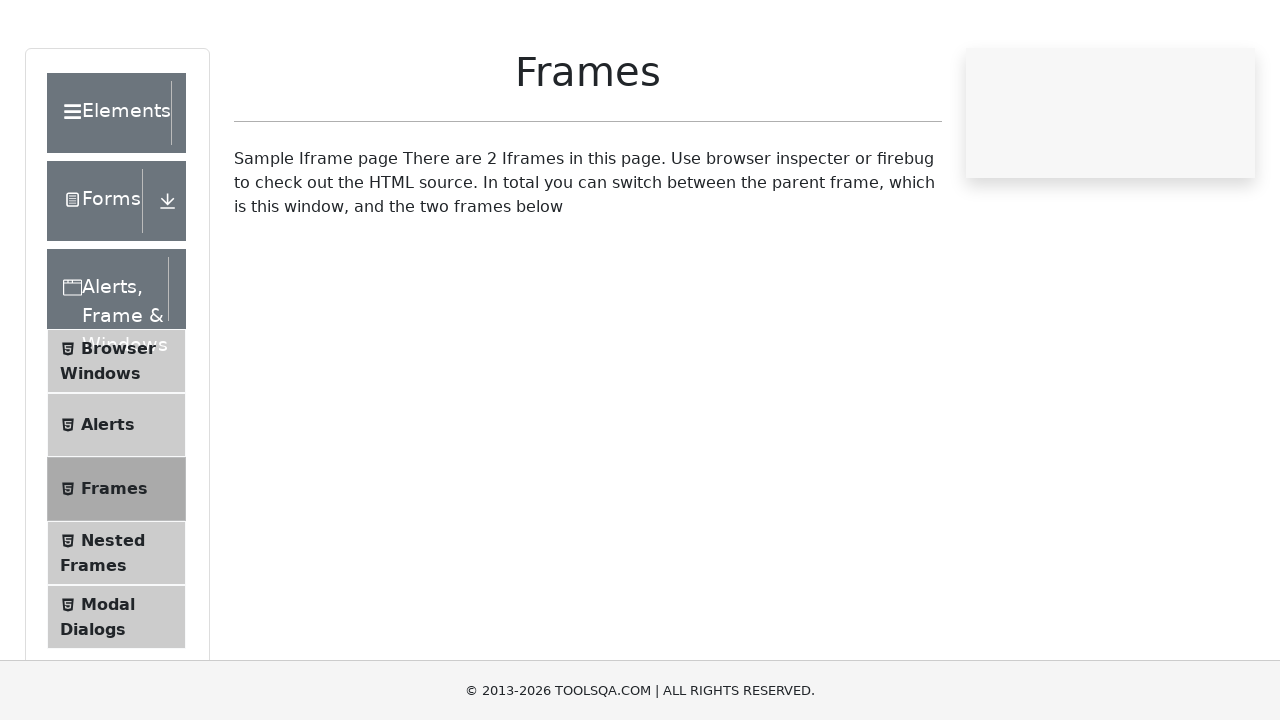

Found all iframes on the page
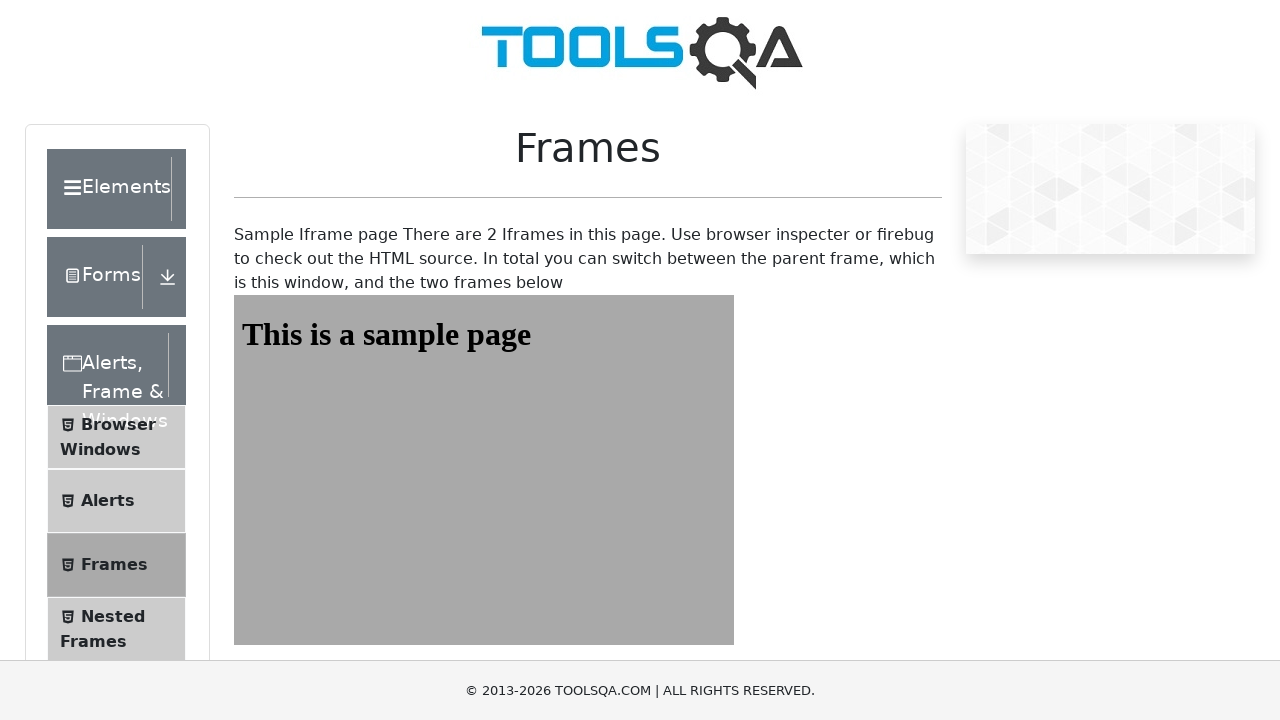

Counted 2 iframes on the page
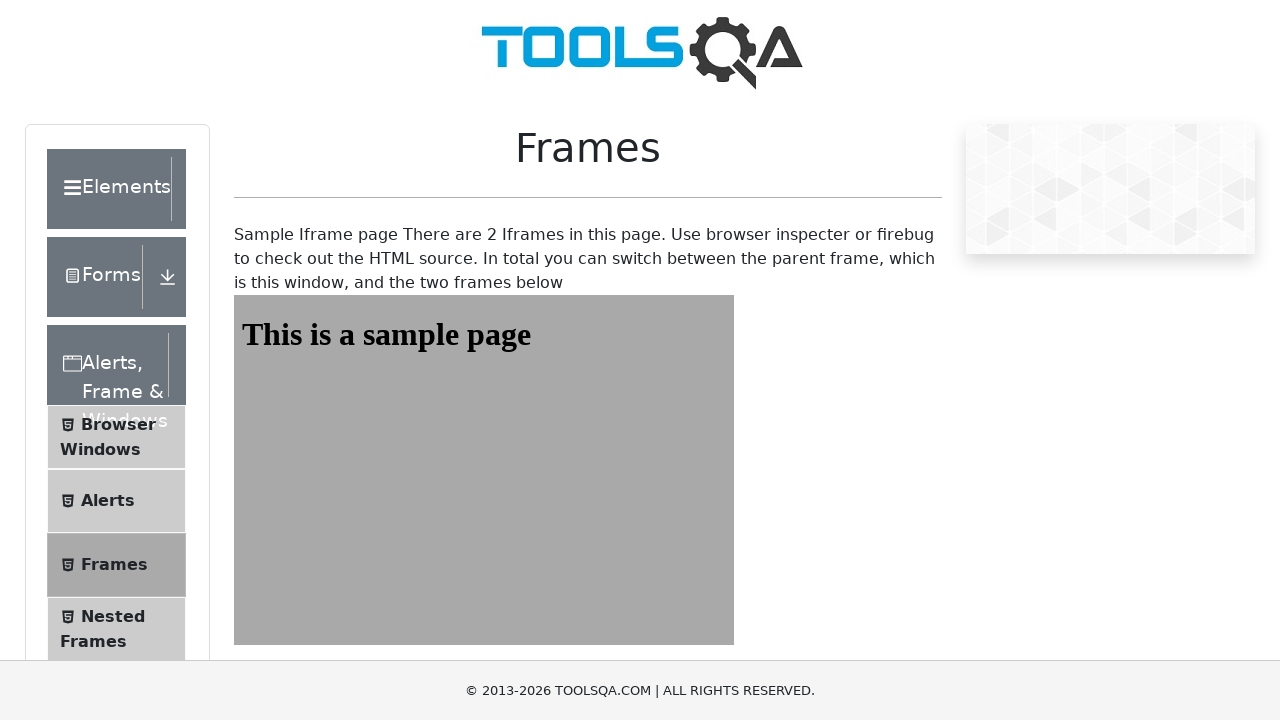

Retrieved iframe details: frame1
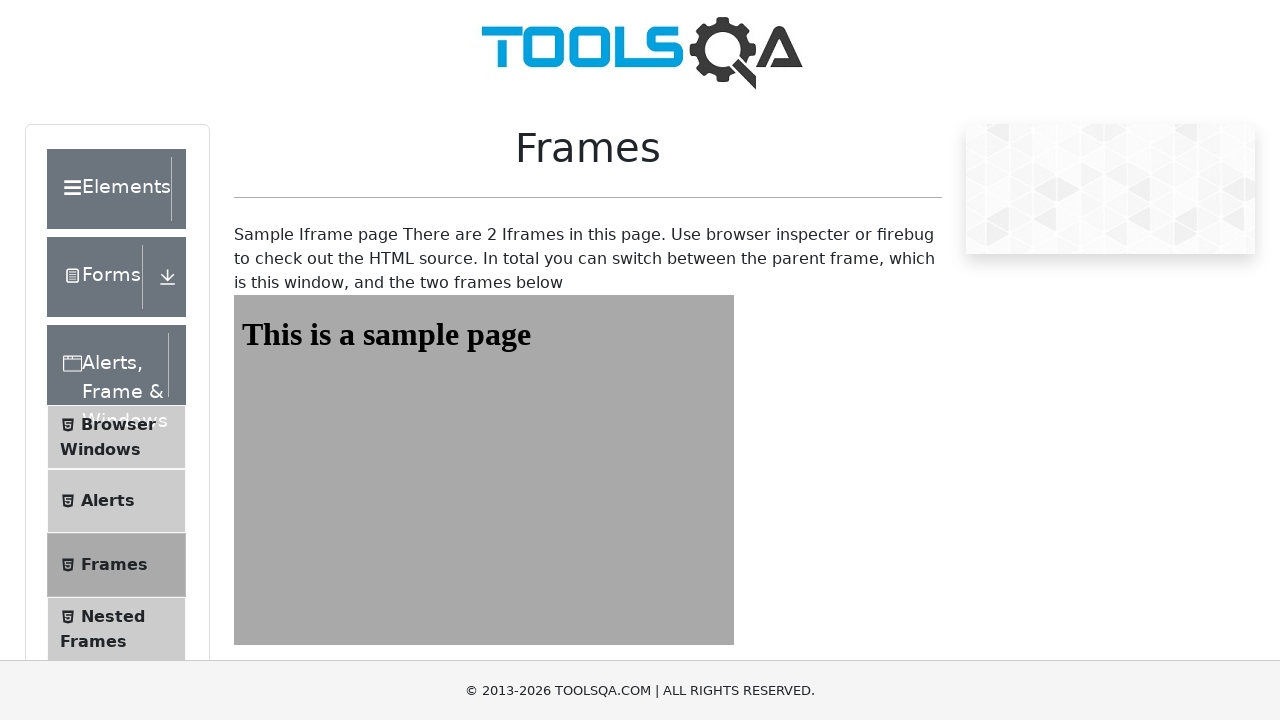

Retrieved iframe details: frame2
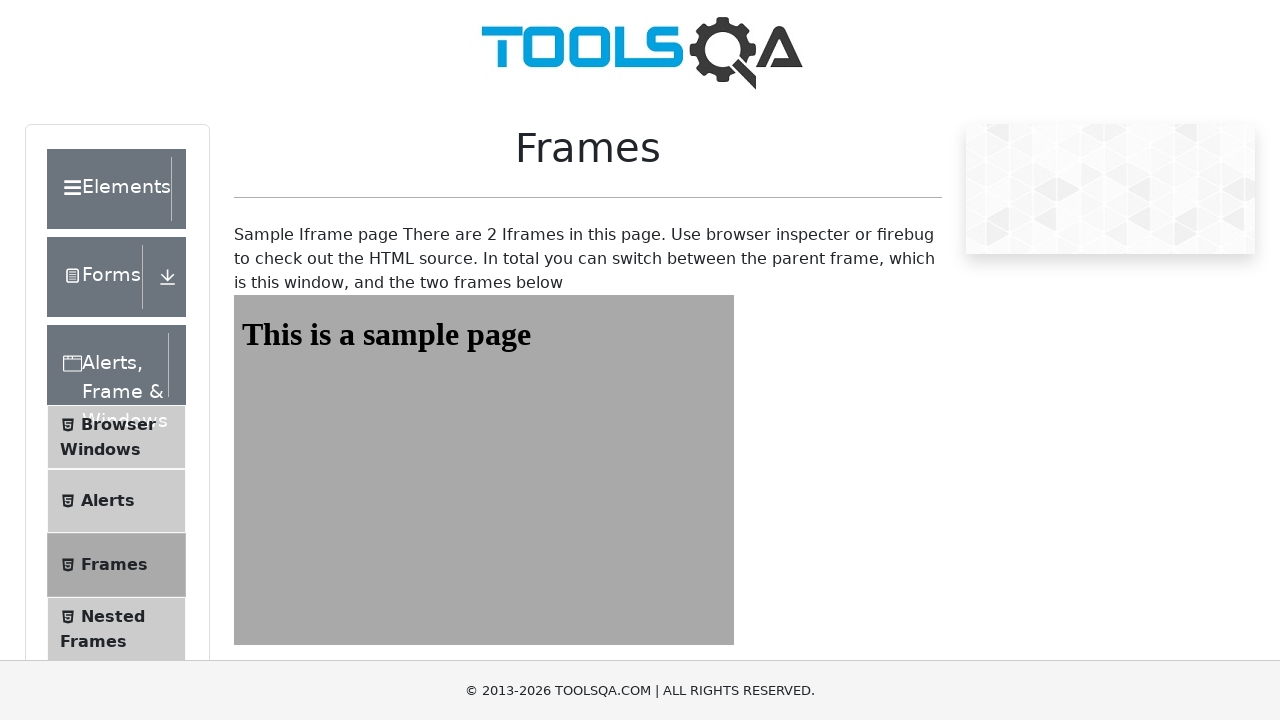

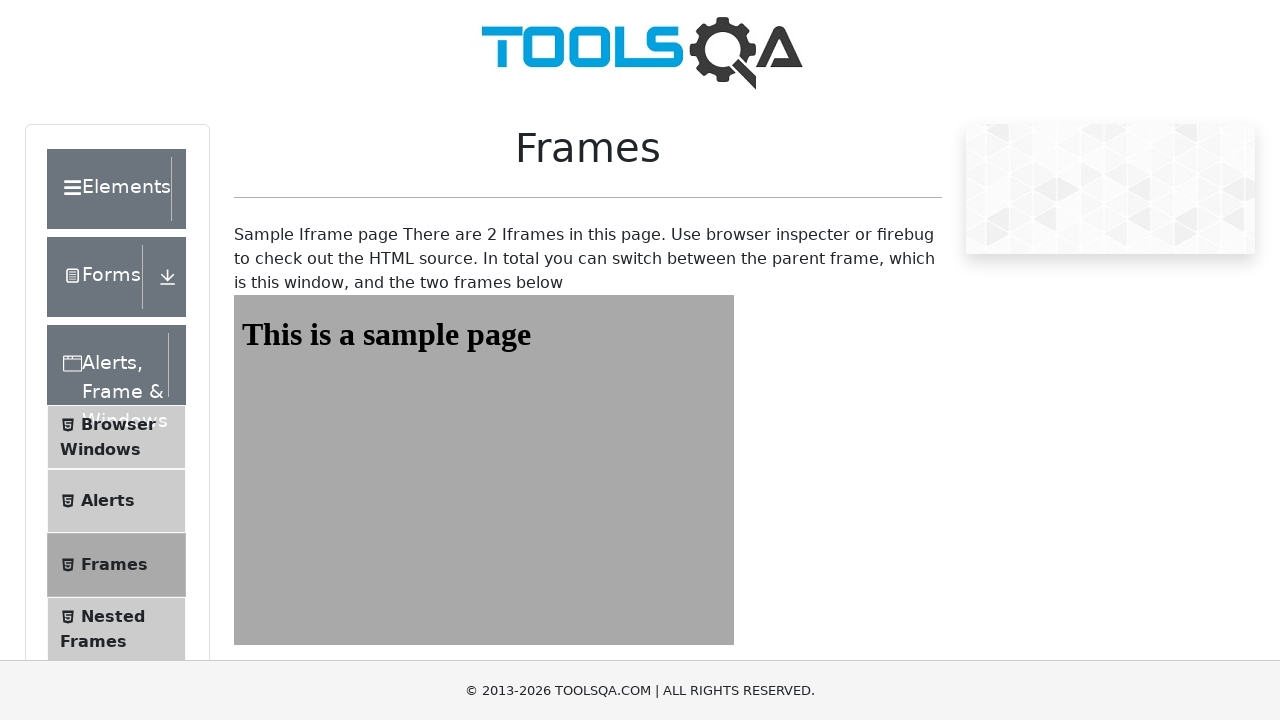